Tests the RPA OCR Challenge website by clicking the Start button, navigating through paginated invoice tables, clicking on invoice links to view them in new tabs, and returning to the main page.

Starting URL: https://rpachallengeocr.azurewebsites.net/

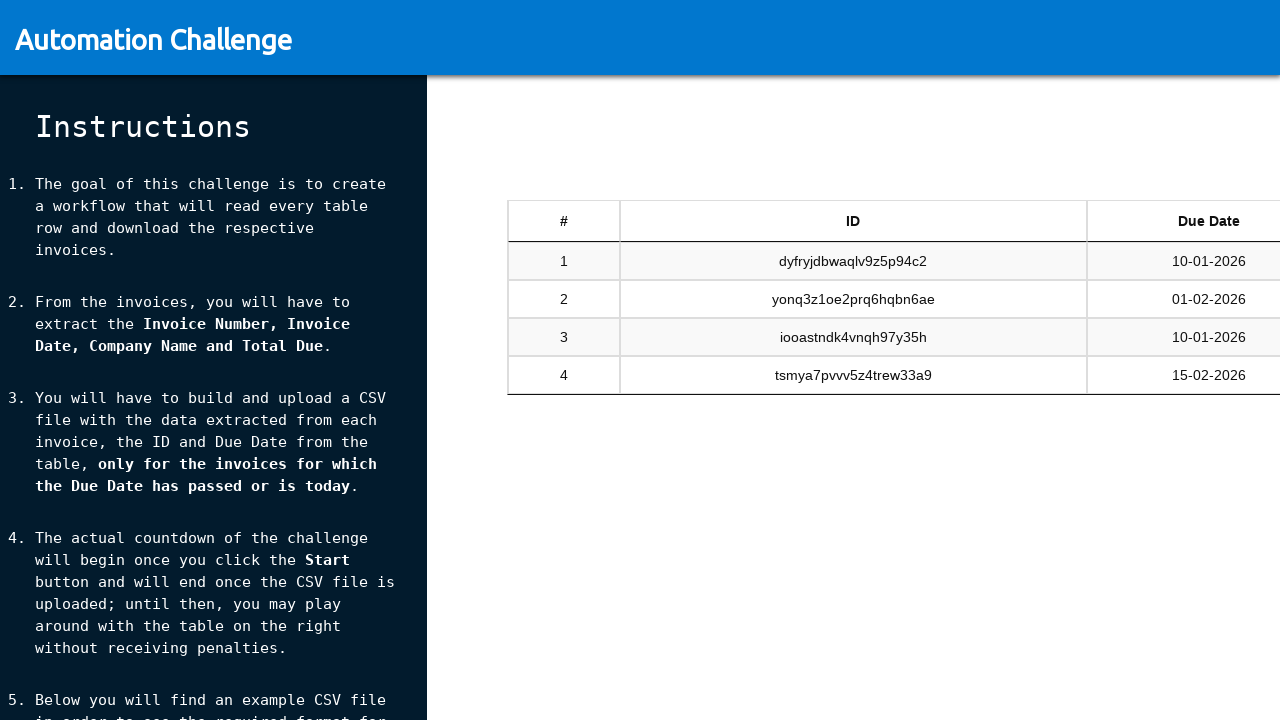

Waited for Start button to be visible
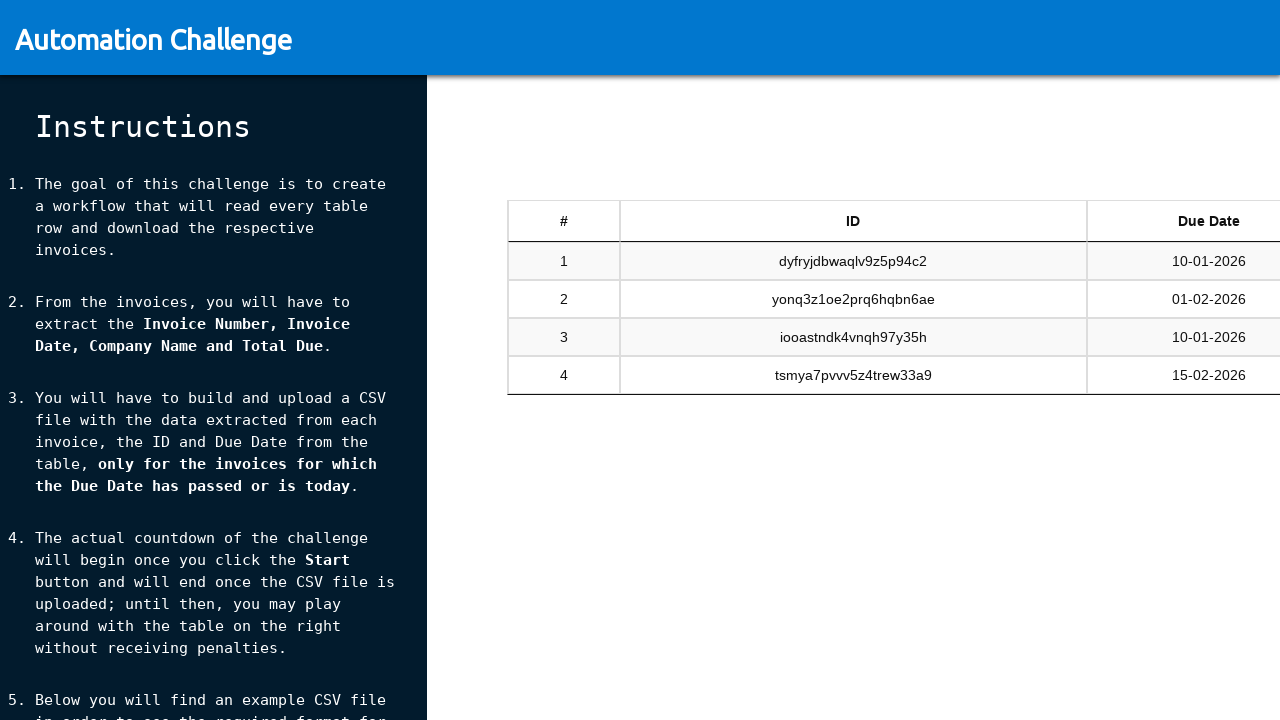

Clicked Start button at (213, 648) on #start
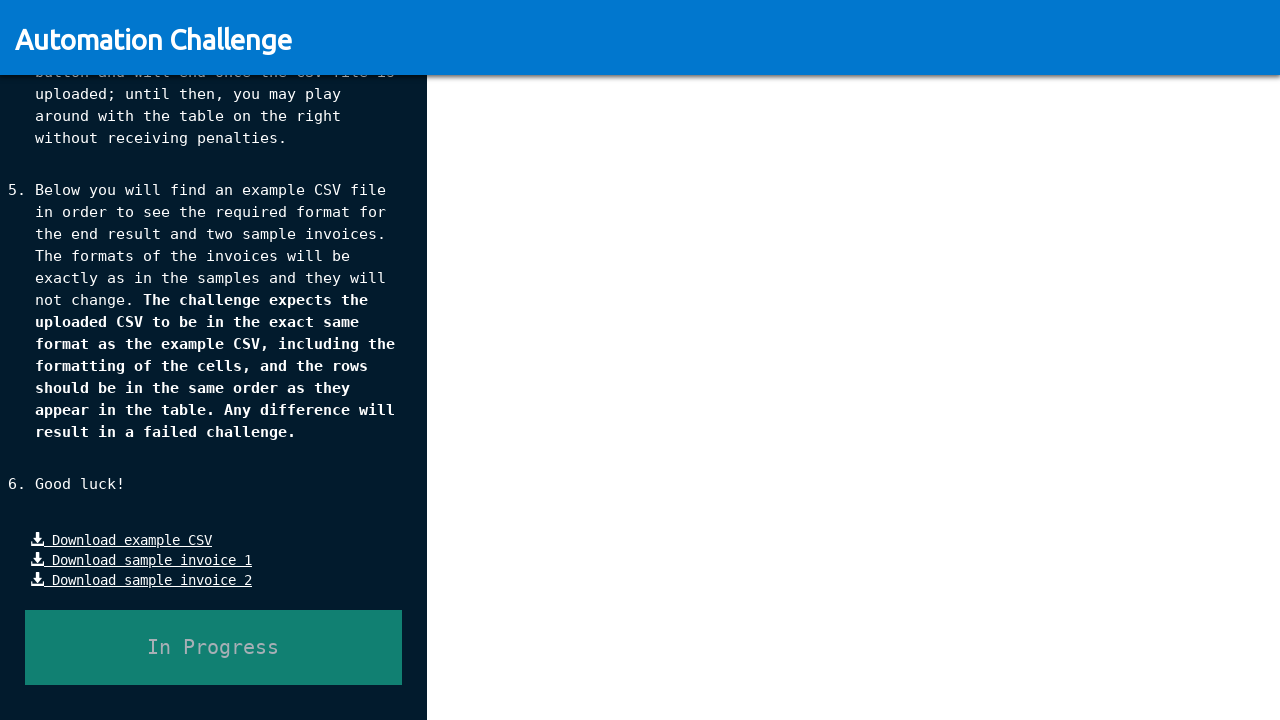

Waited 500ms for page to load
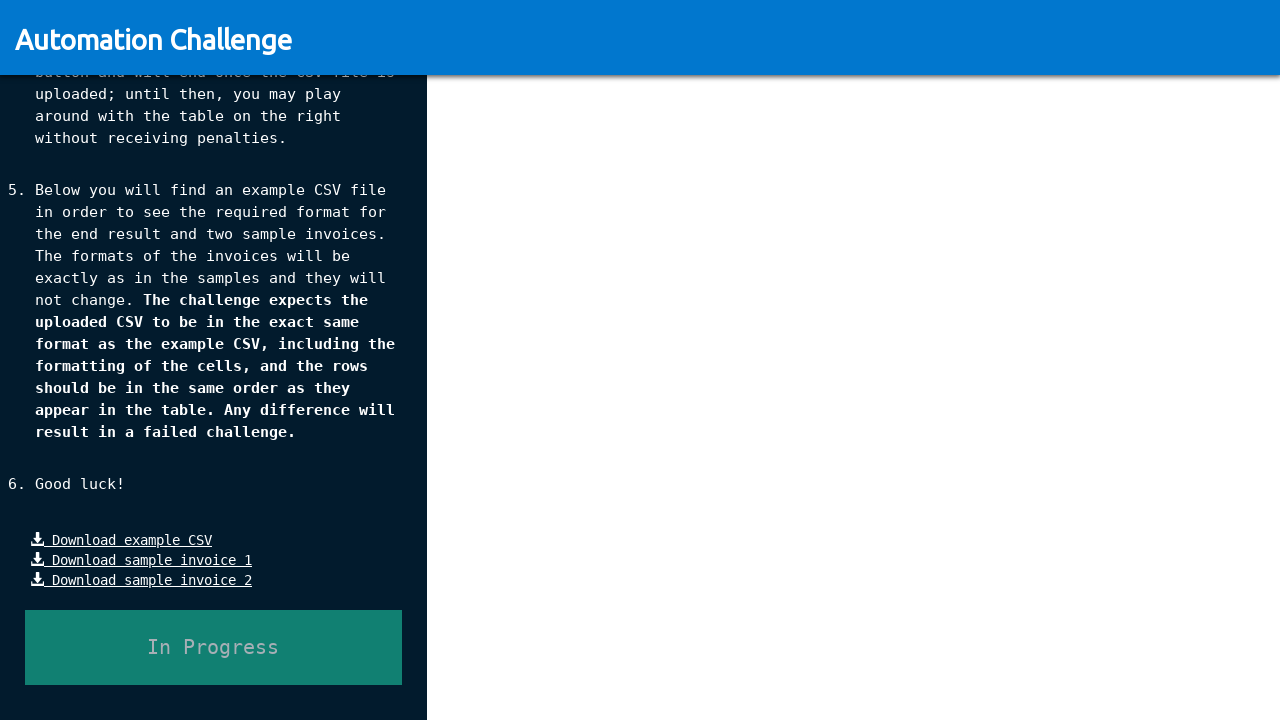

Retrieved all pagination buttons
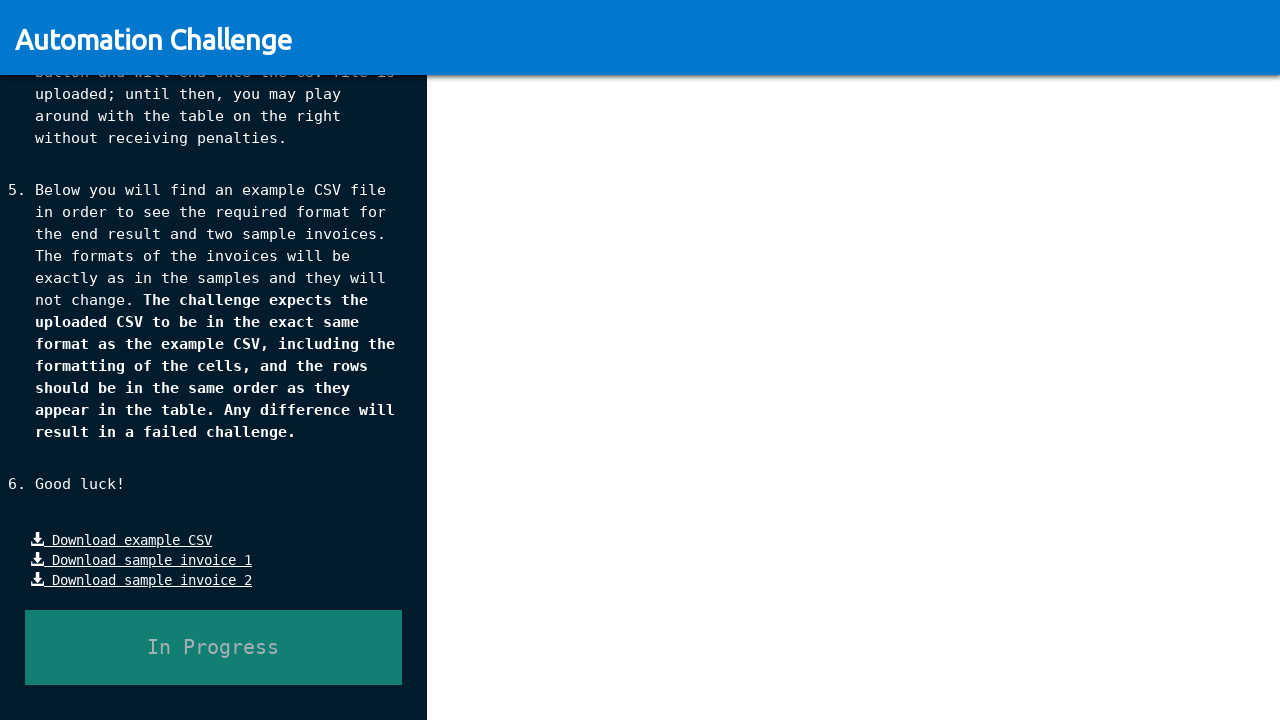

Extracted page numbers from pagination: ['1', '2', '3']
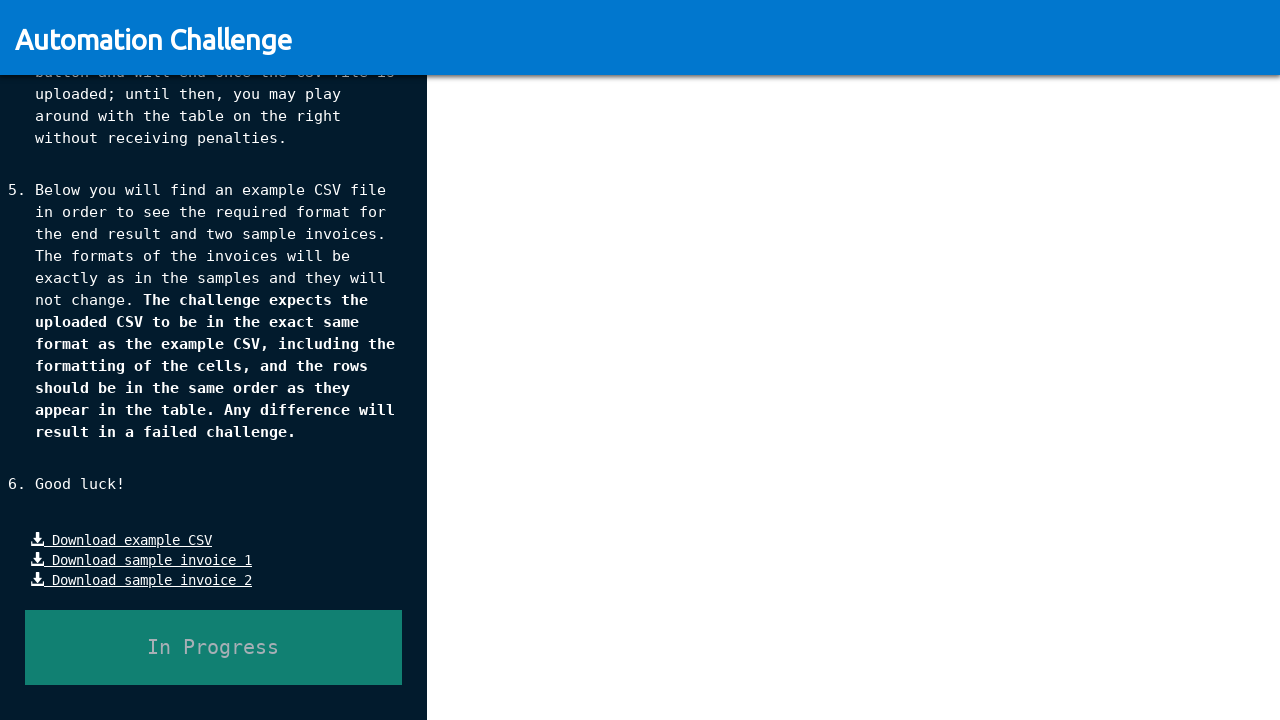

Clicked on page 1 at (1055, 360) on //*[@id="tableSandbox_paginate"]/span/a[1]
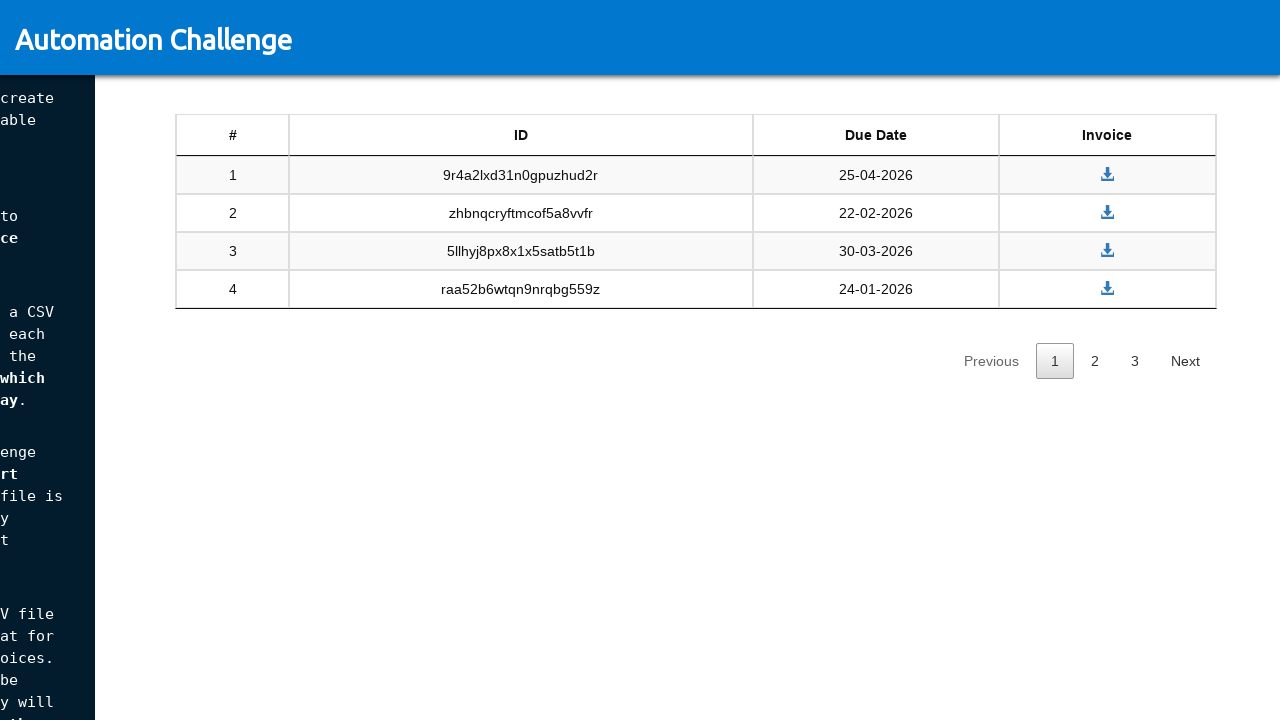

Waited 300ms for page 1 to load
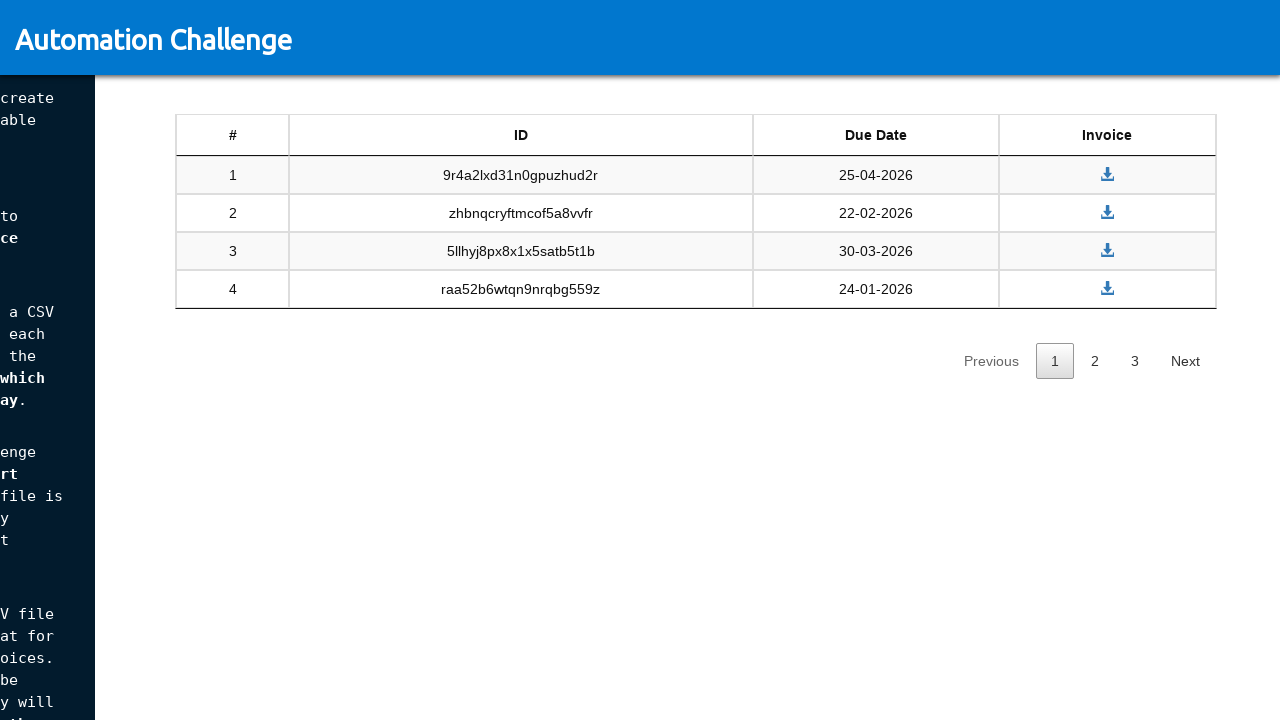

Retrieved all invoice links on page 1
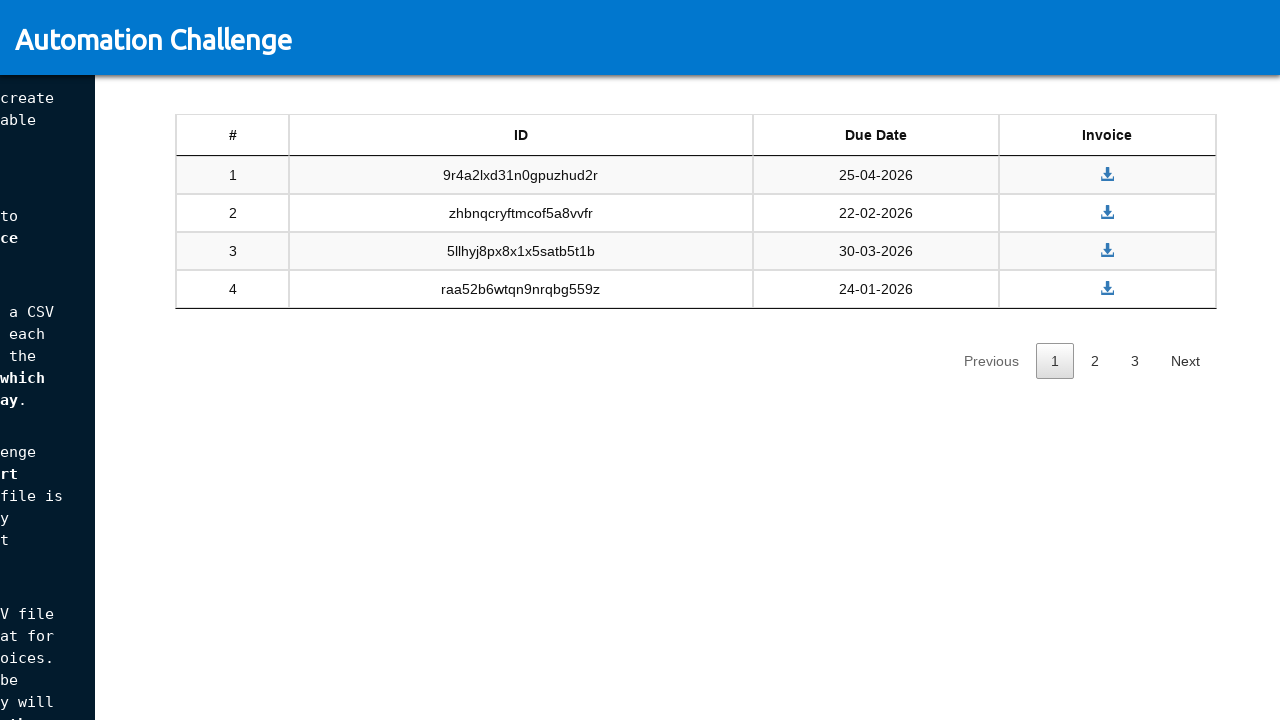

Clicked on first invoice link on page 1 at (1107, 174) on #tableSandbox tbody tr td a >> nth=0
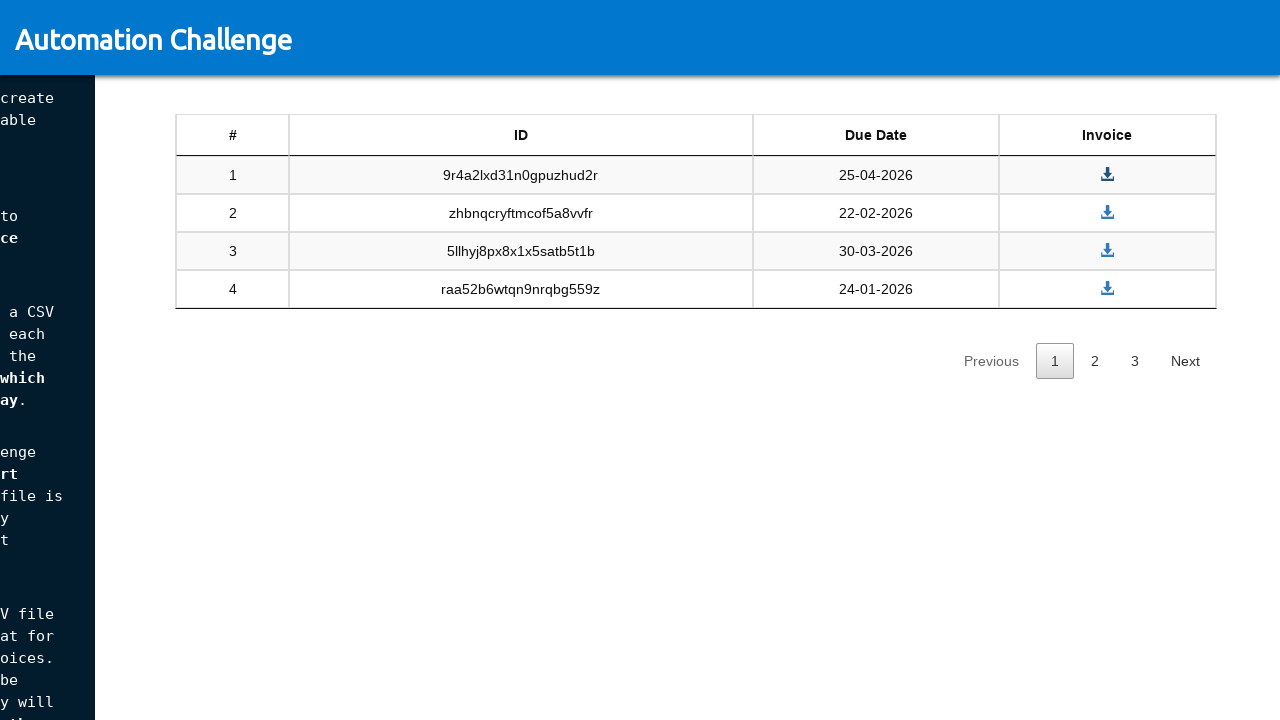

Invoice opened in new tab and page loaded
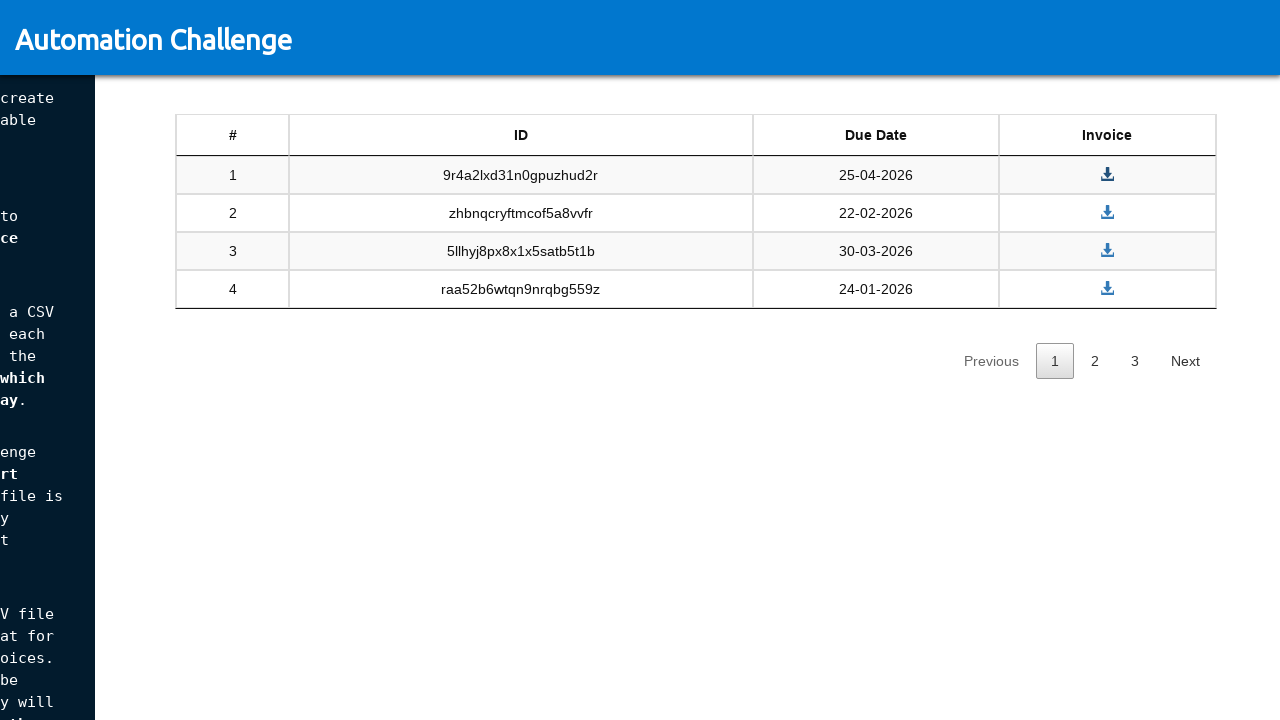

Invoice image loaded in new tab
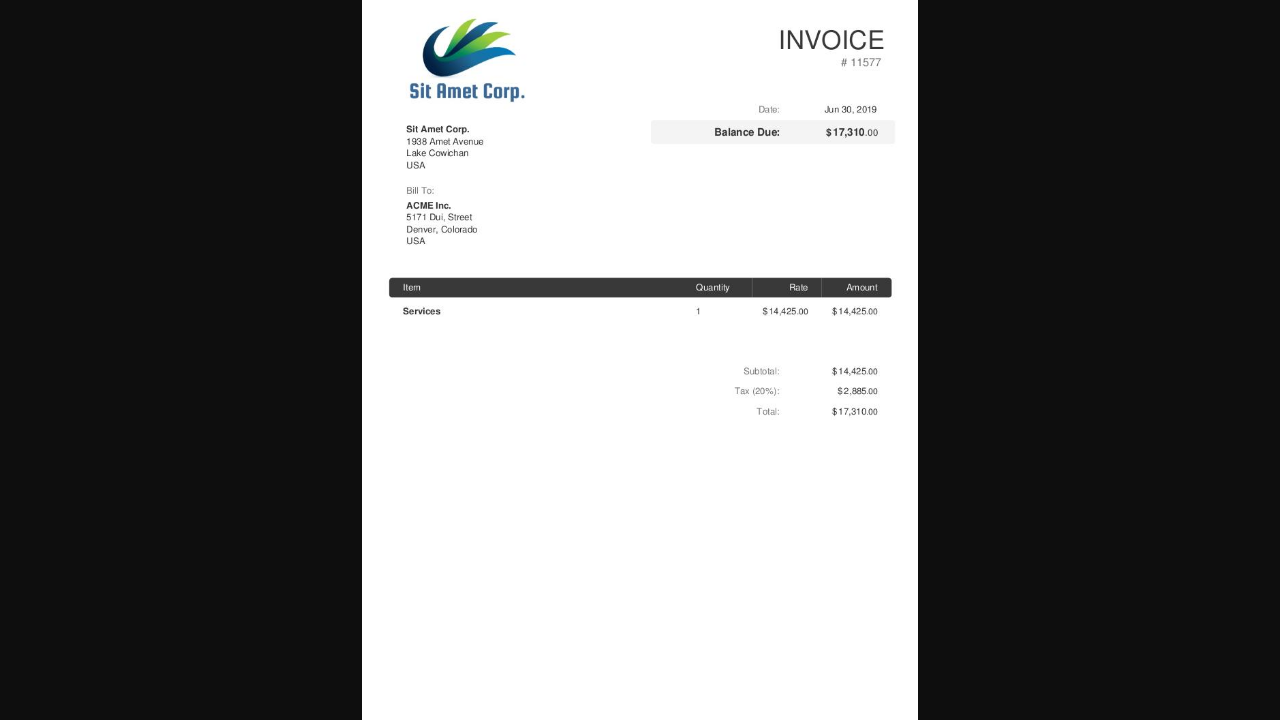

Closed invoice tab and returned to main page
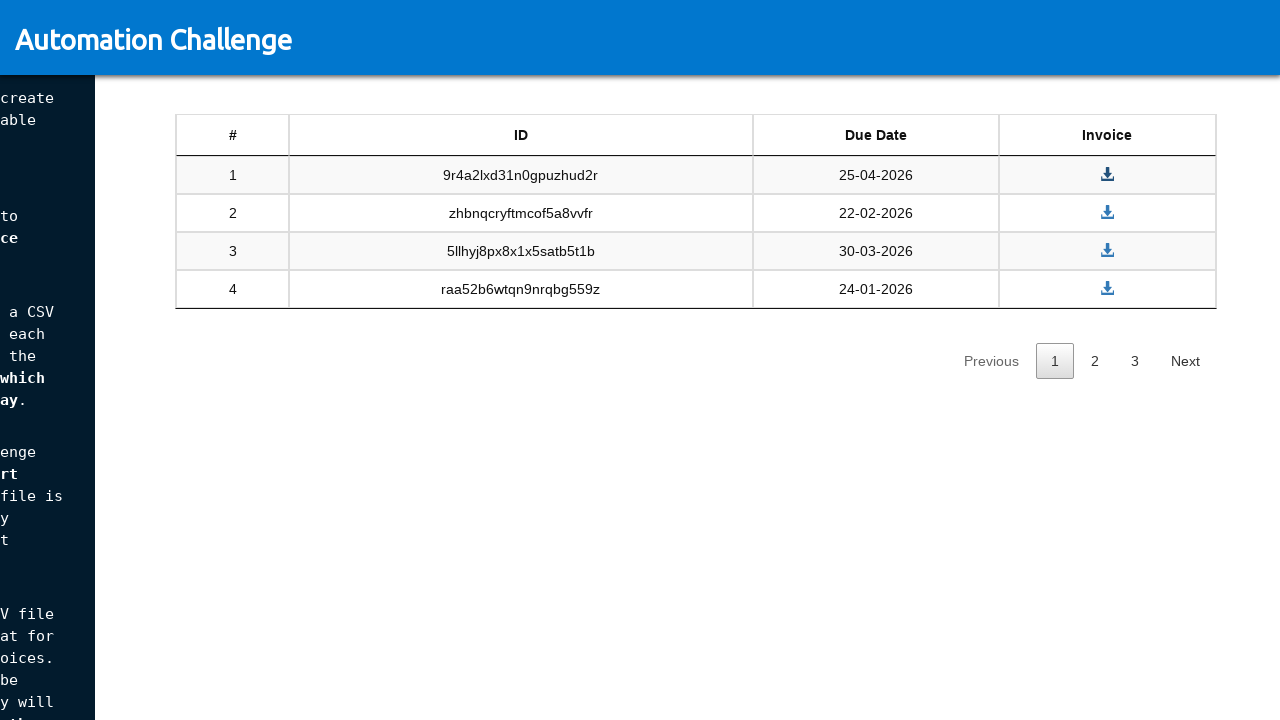

Clicked on page 2 at (1095, 360) on //*[@id="tableSandbox_paginate"]/span/a[2]
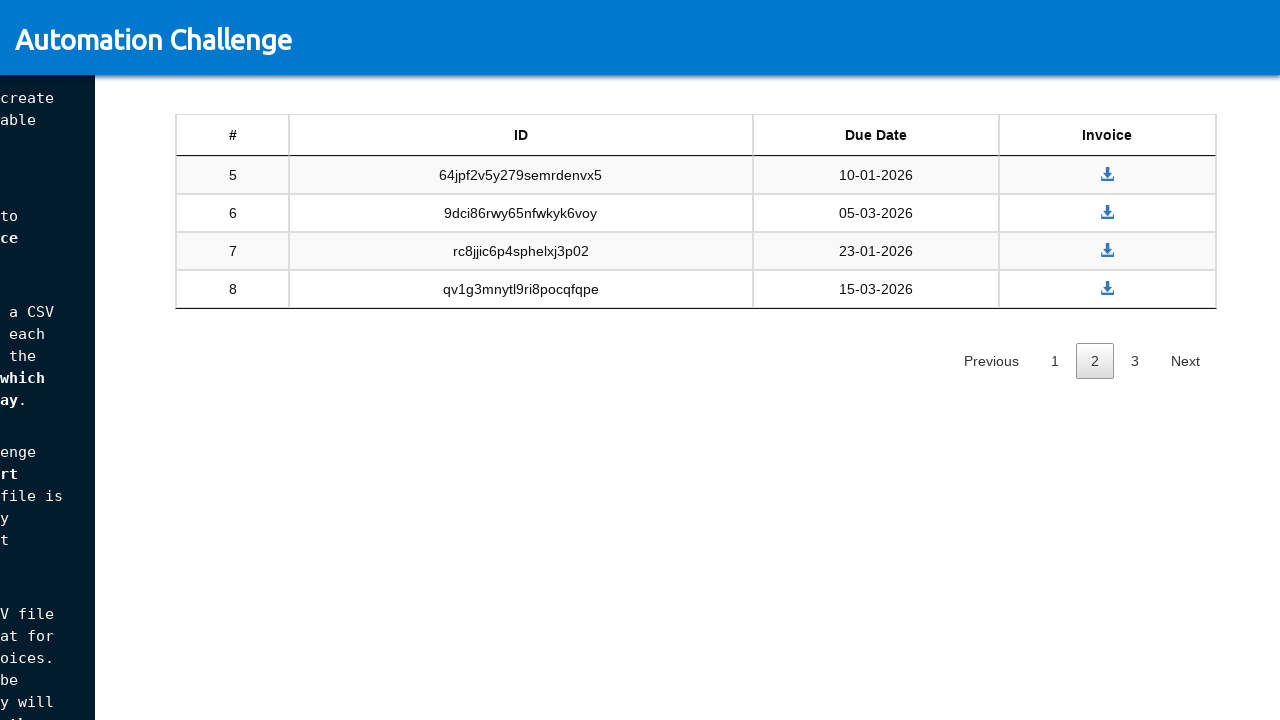

Waited 300ms for page 2 to load
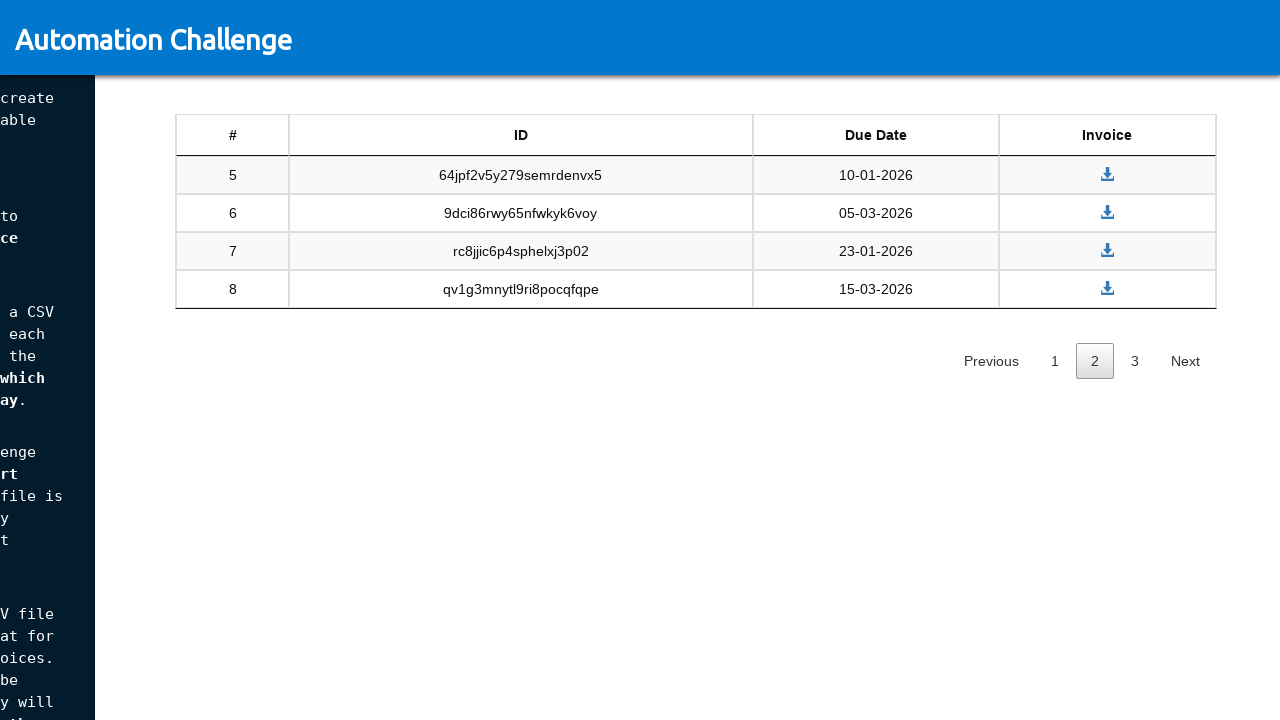

Retrieved all invoice links on page 2
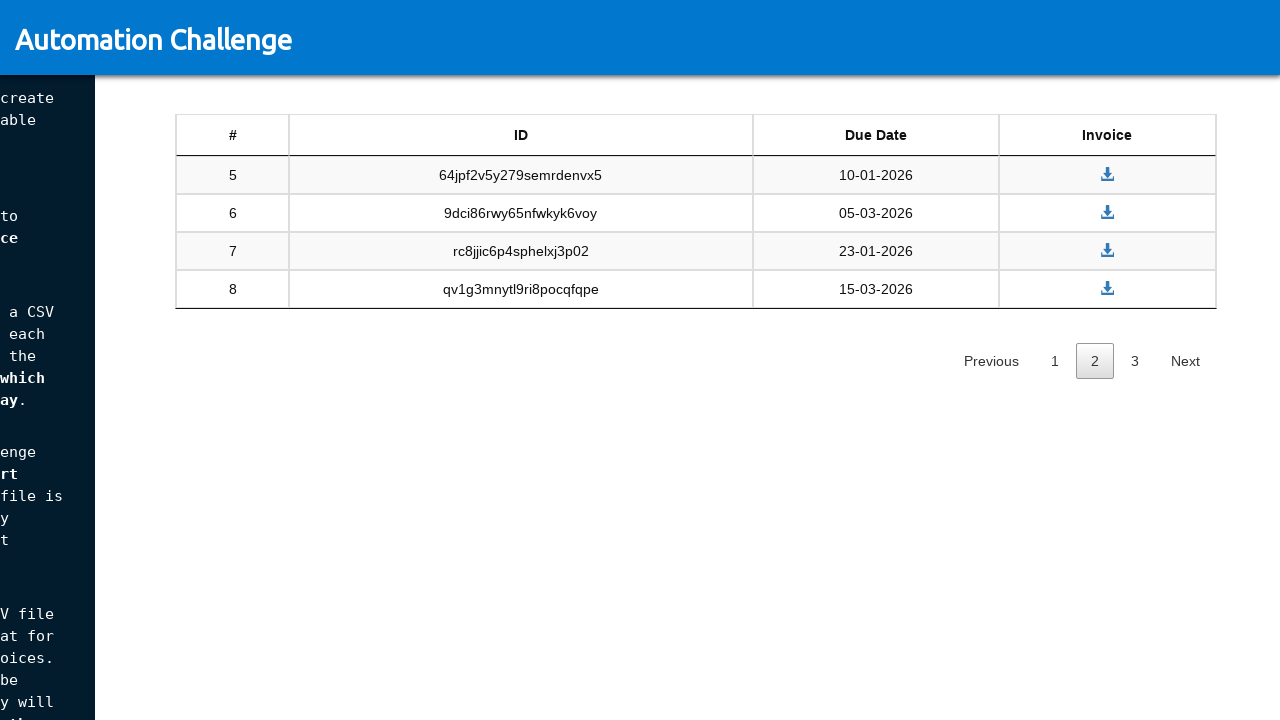

Clicked on first invoice link on page 2 at (1107, 174) on #tableSandbox tbody tr td a >> nth=0
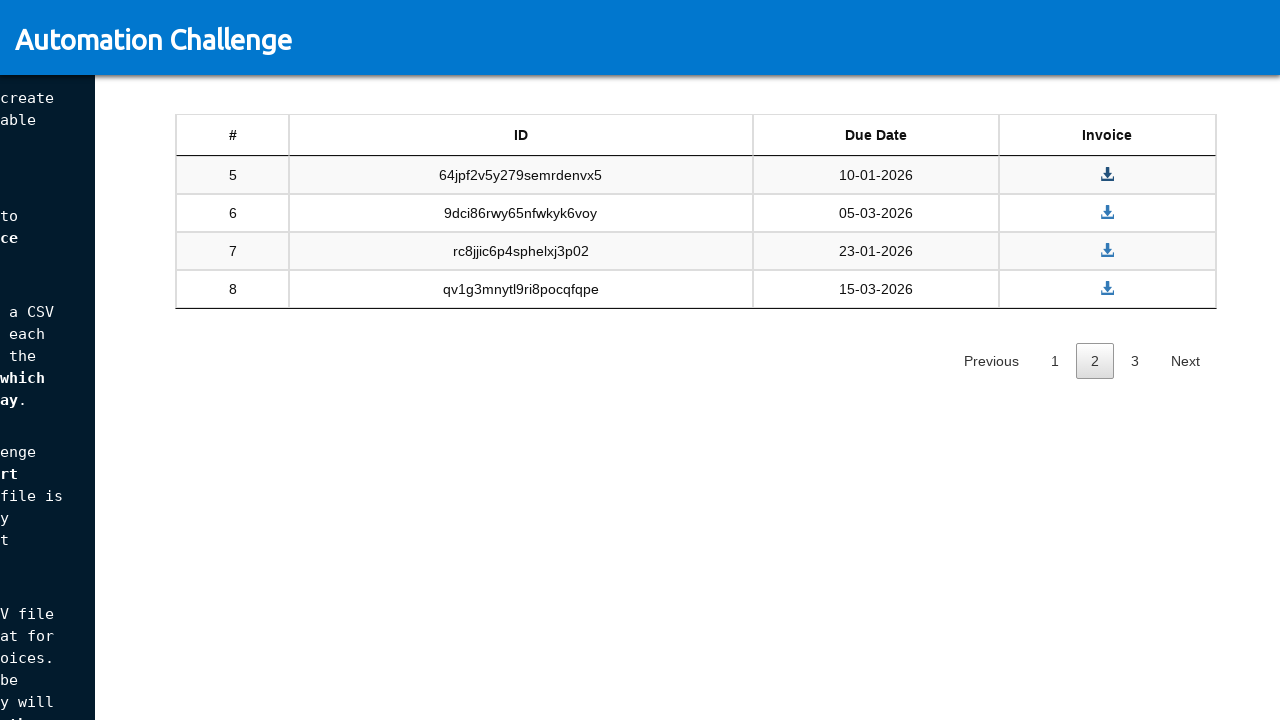

Invoice opened in new tab and page loaded
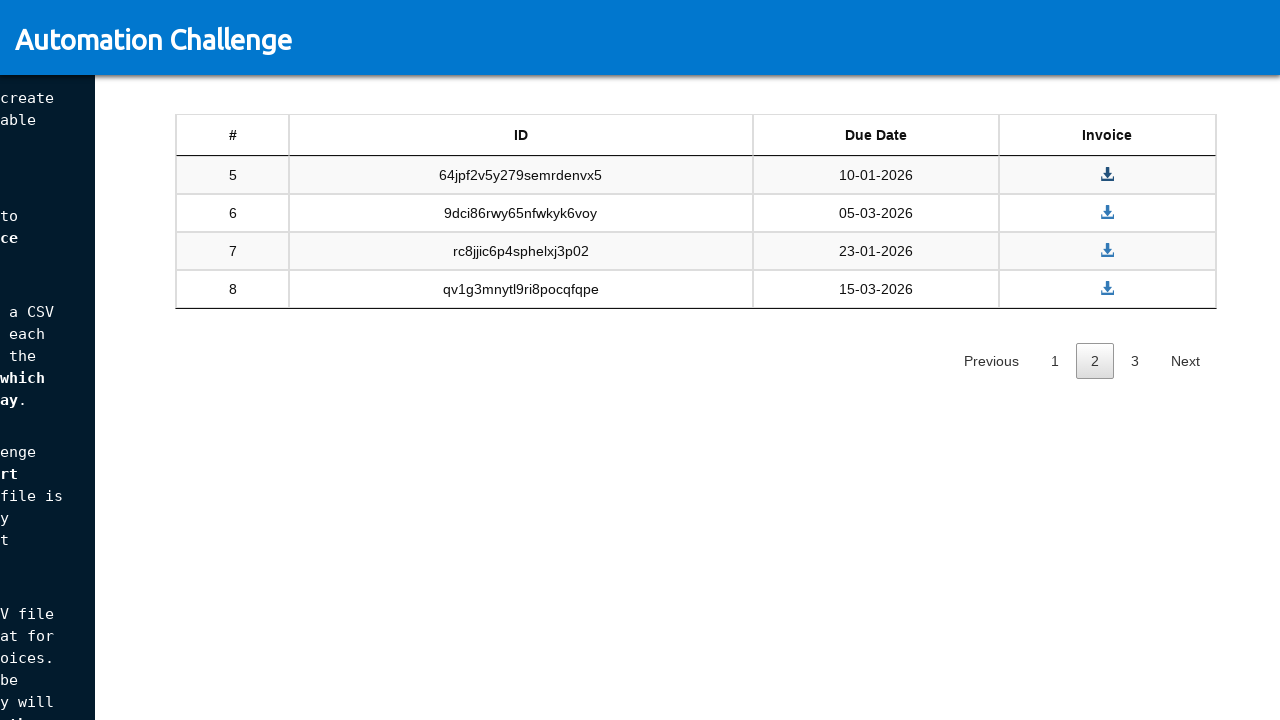

Invoice image loaded in new tab
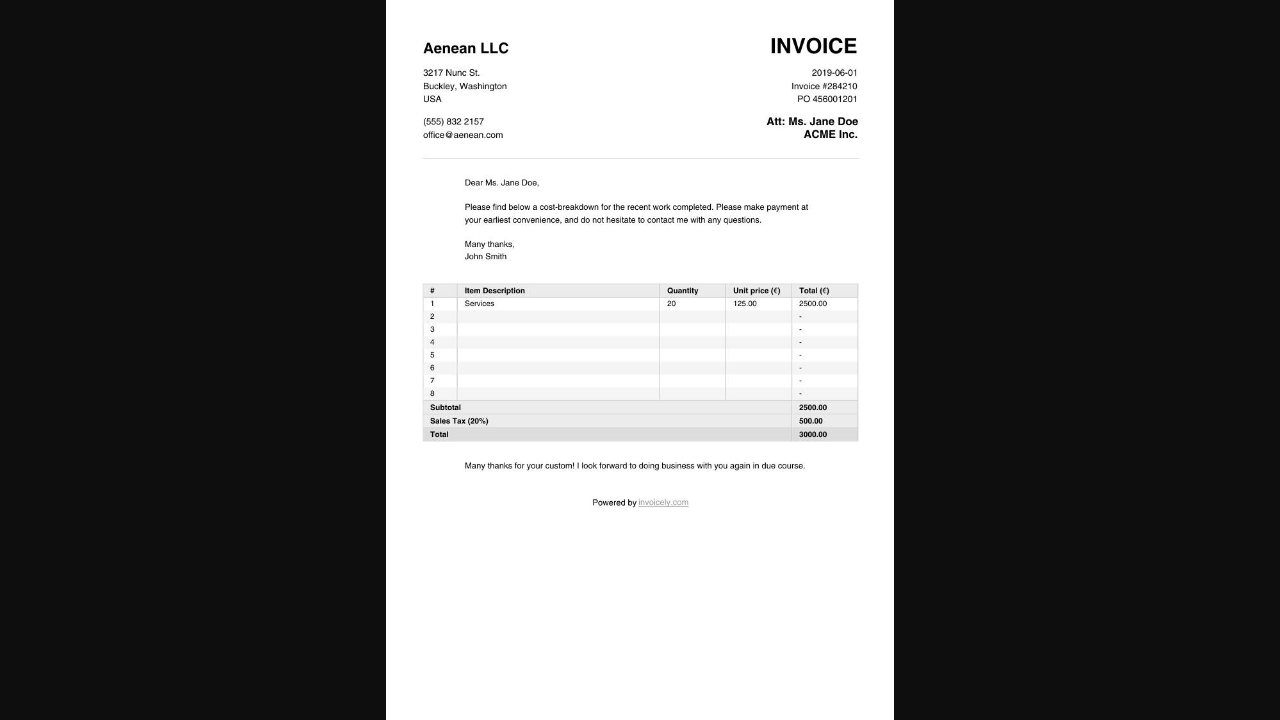

Closed invoice tab and returned to main page
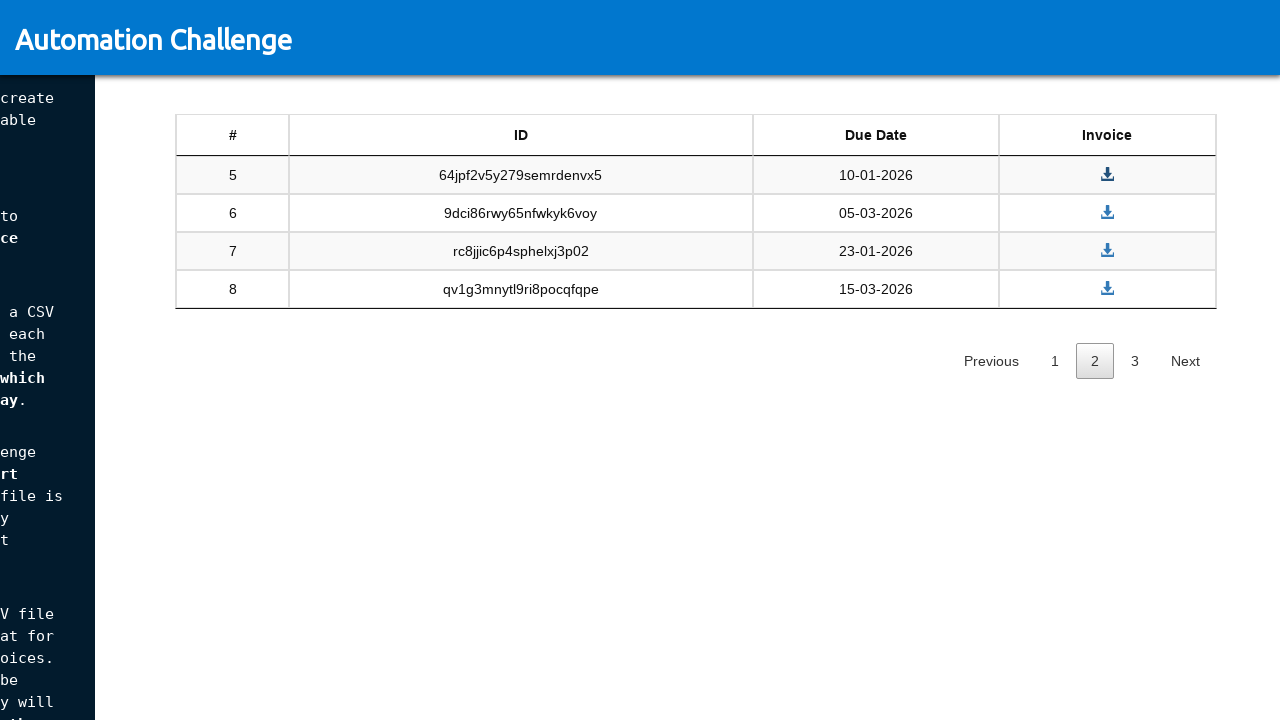

Clicked on page 3 at (1135, 360) on //*[@id="tableSandbox_paginate"]/span/a[3]
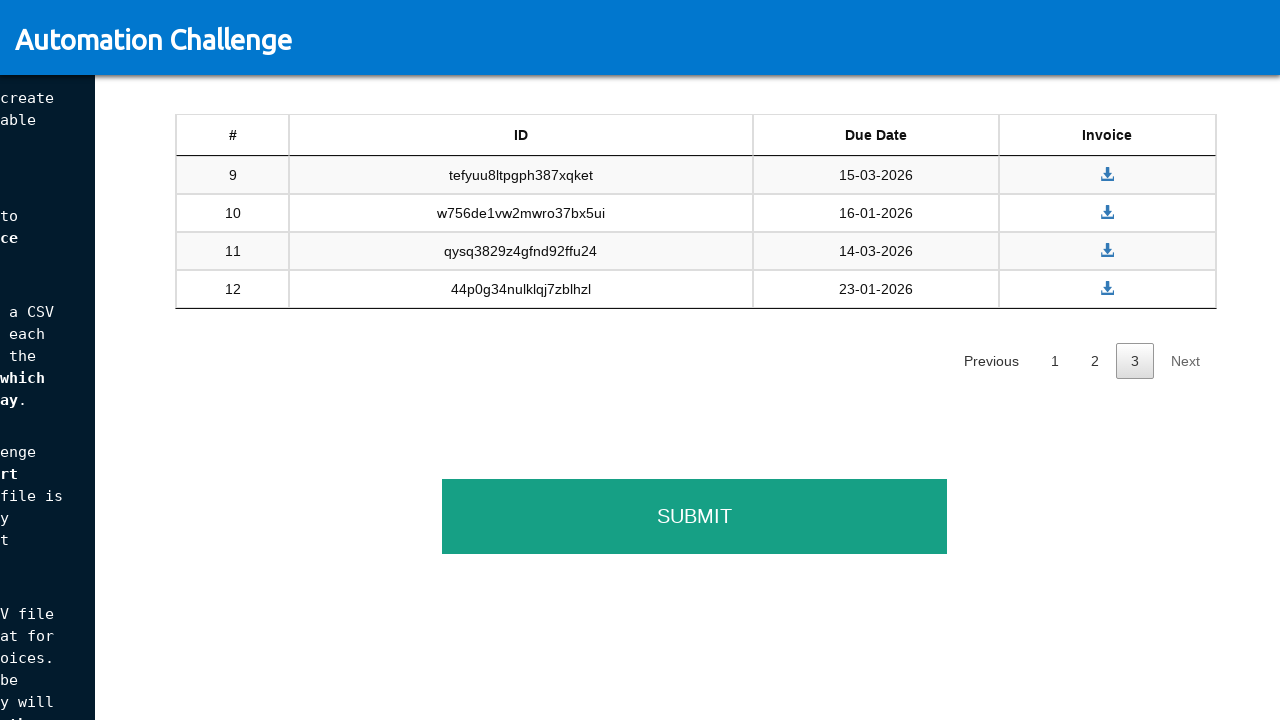

Waited 300ms for page 3 to load
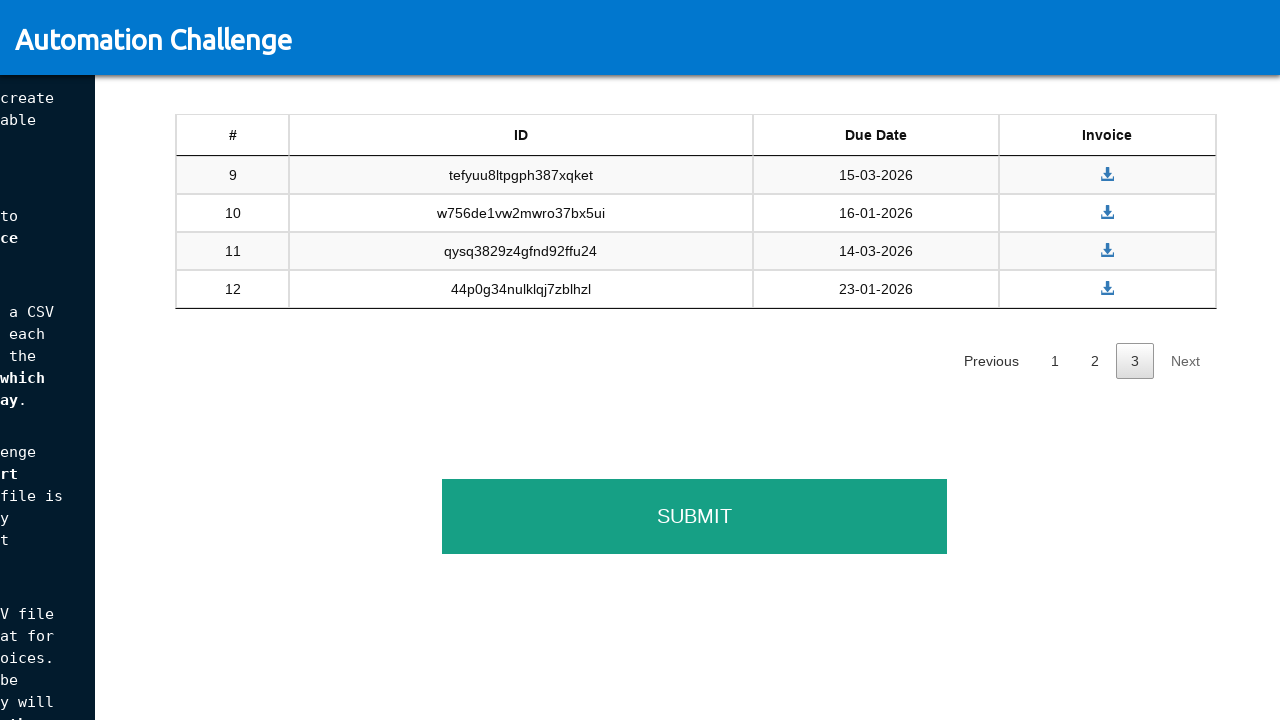

Retrieved all invoice links on page 3
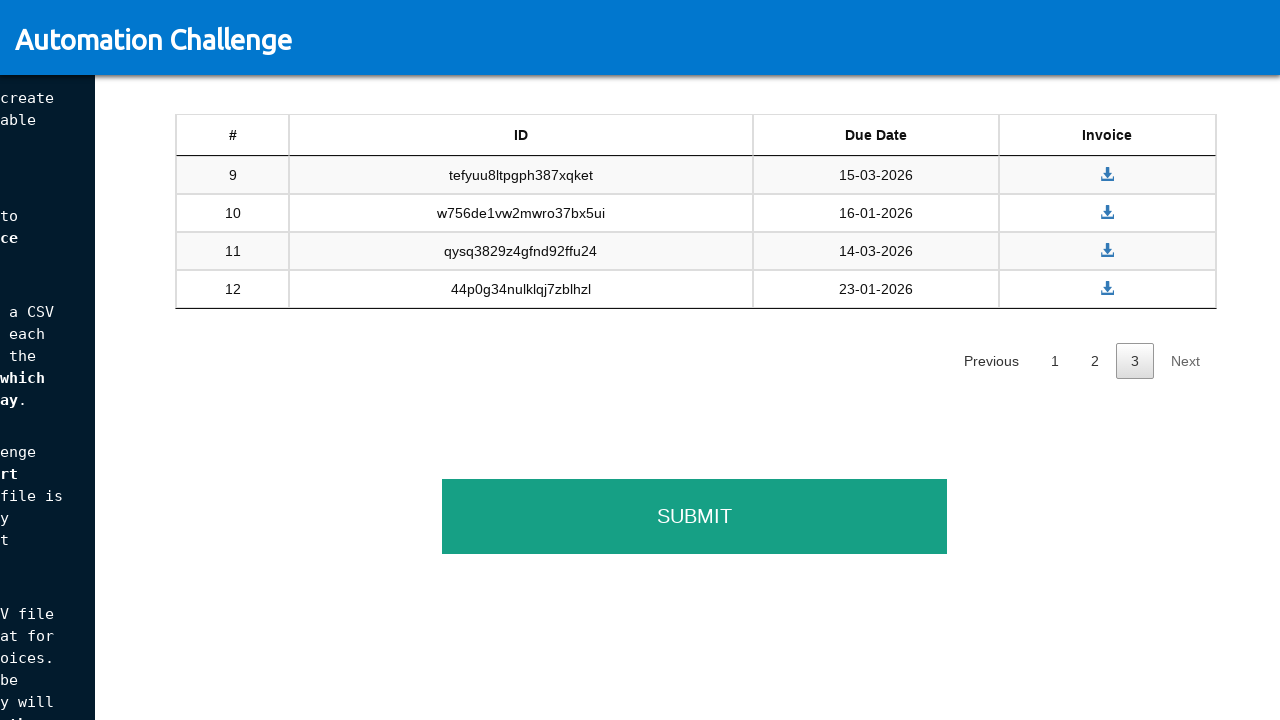

Clicked on first invoice link on page 3 at (1107, 174) on #tableSandbox tbody tr td a >> nth=0
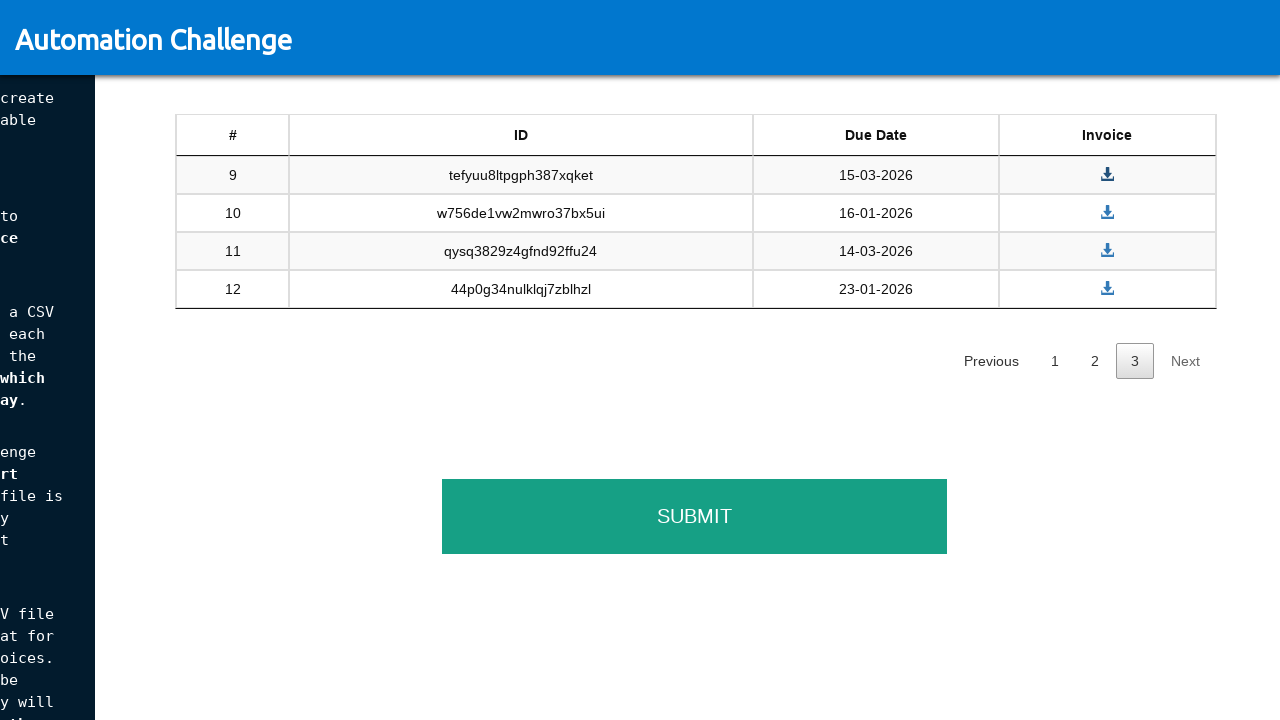

Invoice opened in new tab and page loaded
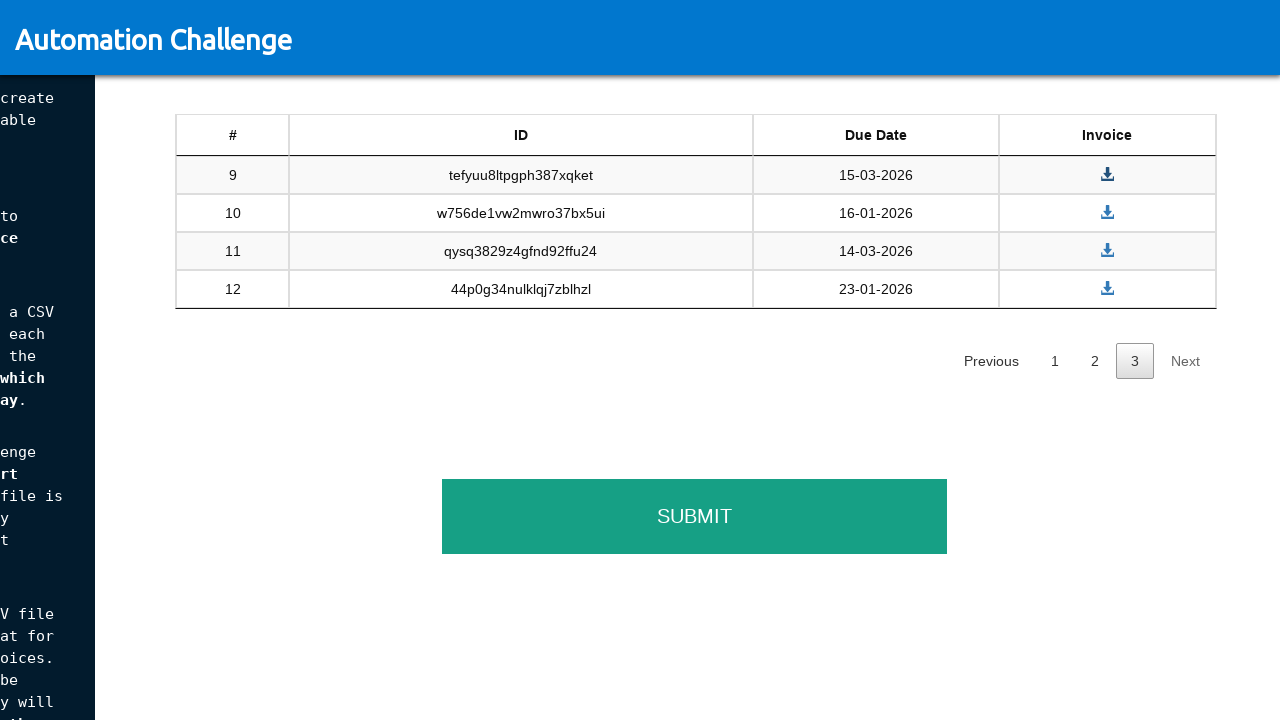

Invoice image loaded in new tab
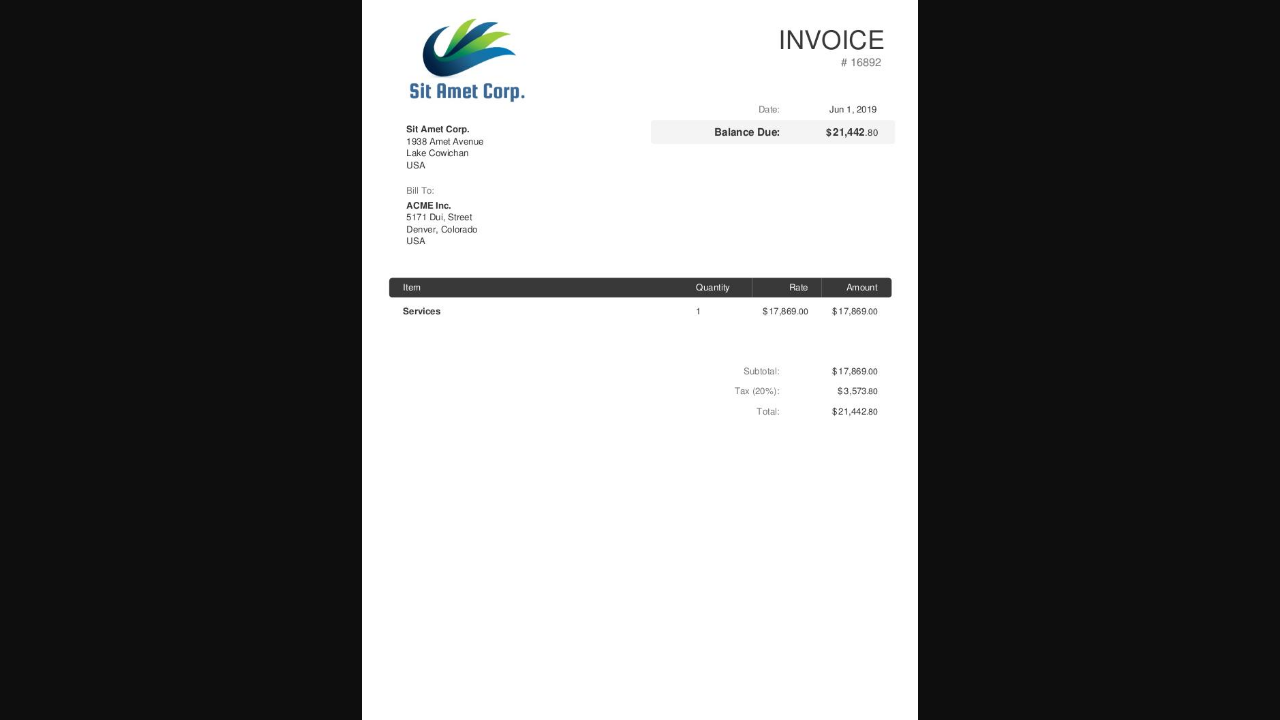

Closed invoice tab and returned to main page
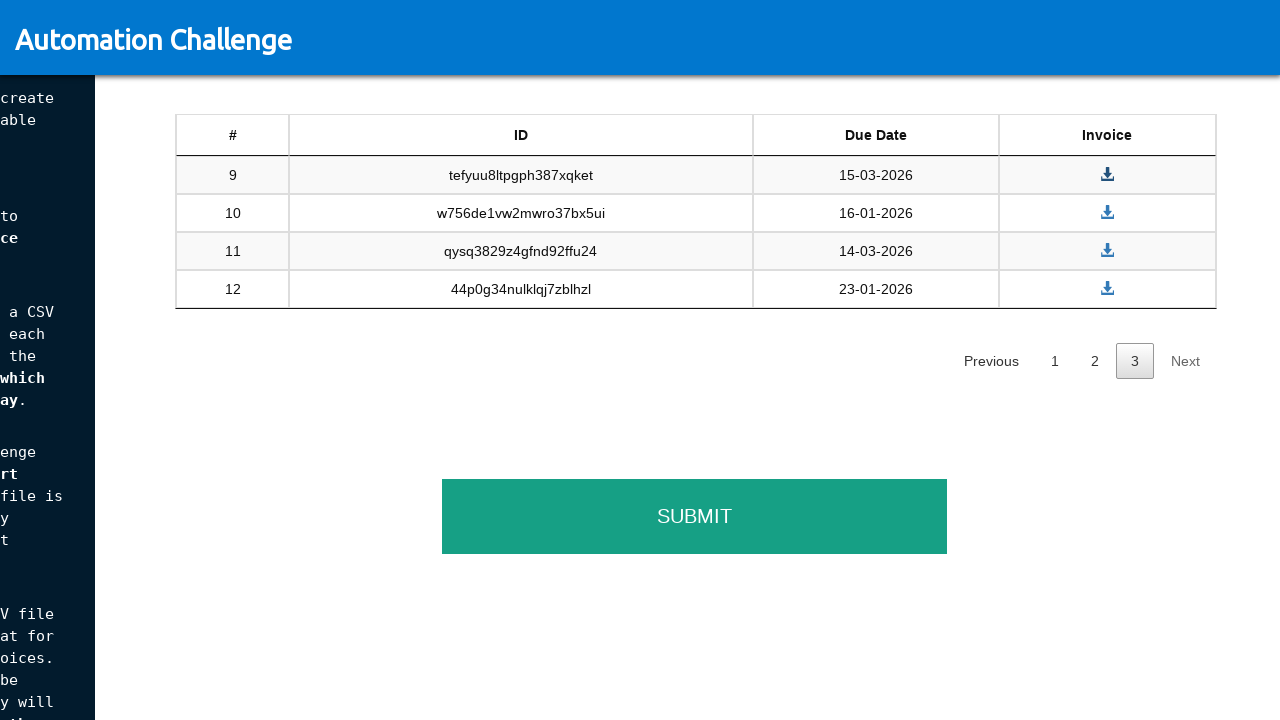

Form submission field is ready
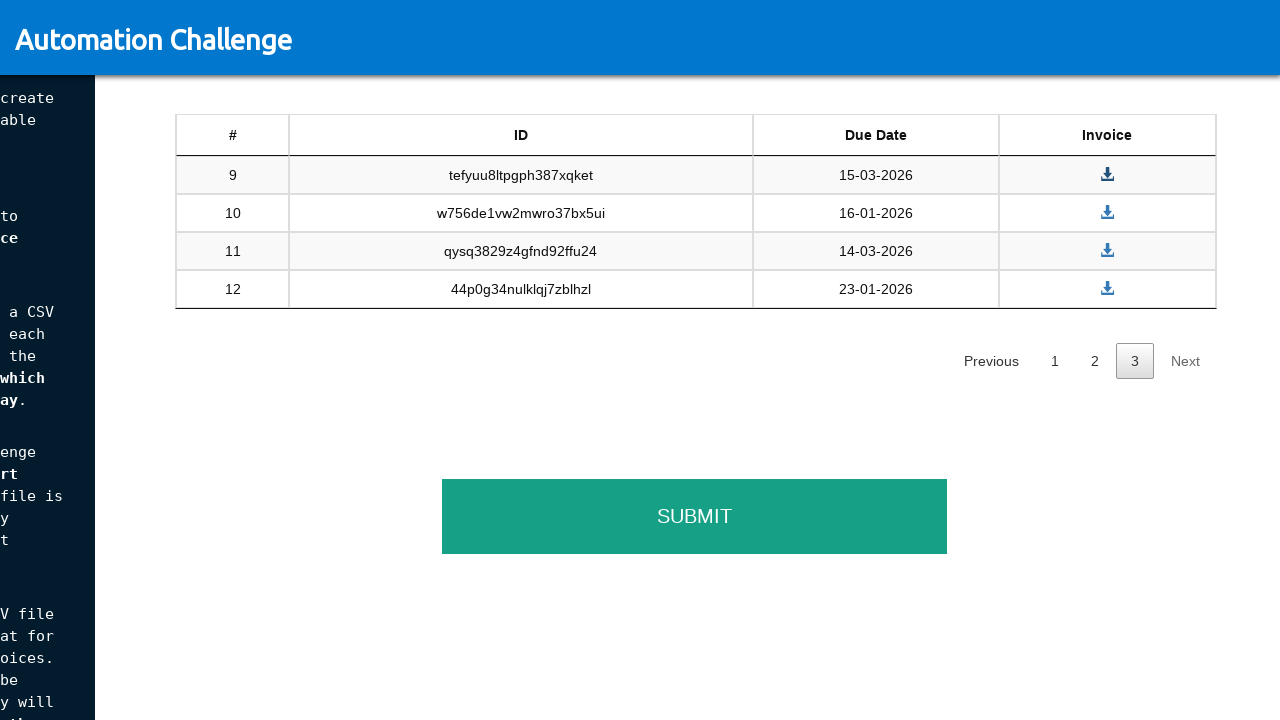

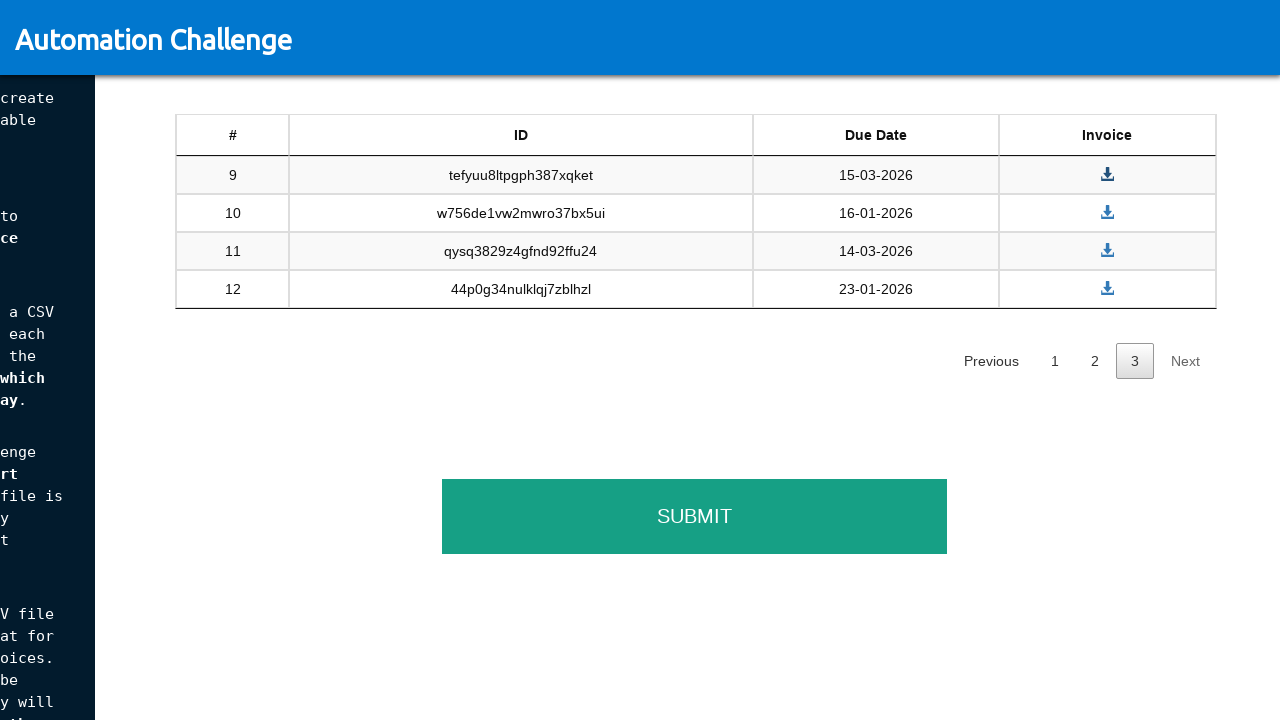